Tests AJAX loading panel functionality by clicking on a calendar date and waiting for the loading operation to complete

Starting URL: http://demos.telerik.com/aspnet-ajax/ajaxloadingpanel/functionality/explicit-show-hide/defaultcs.aspx

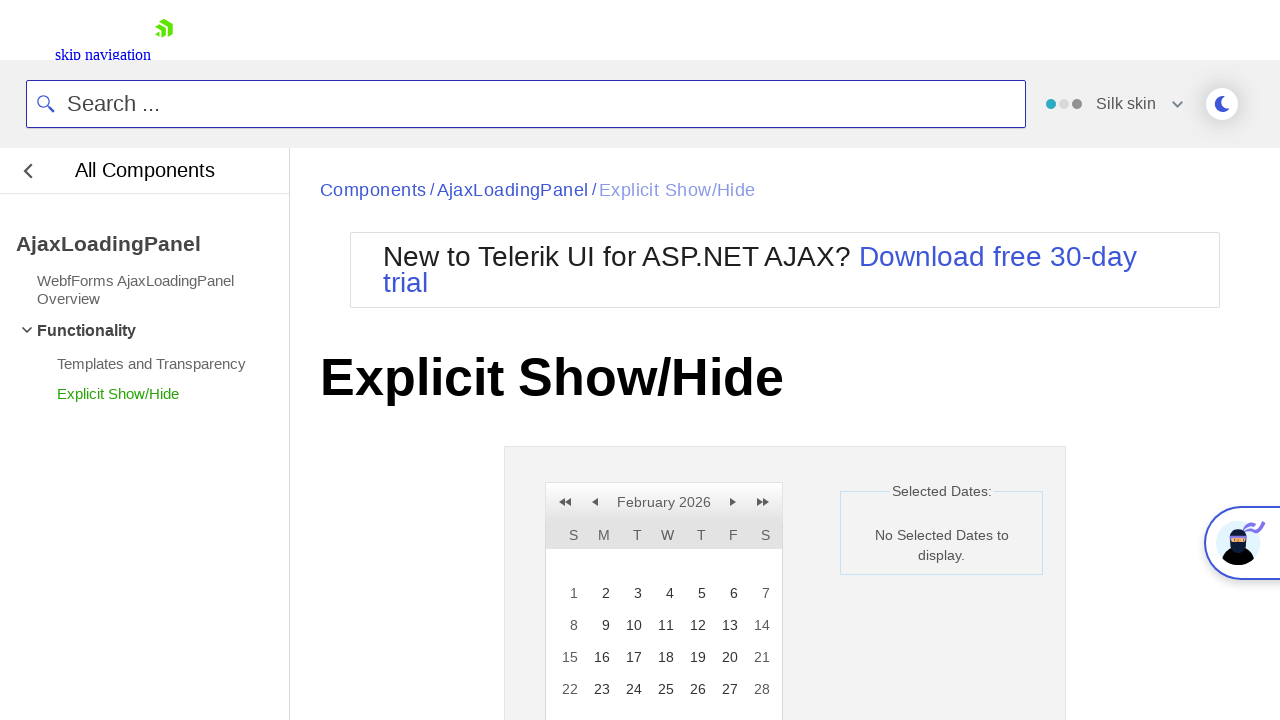

Calendar table became visible
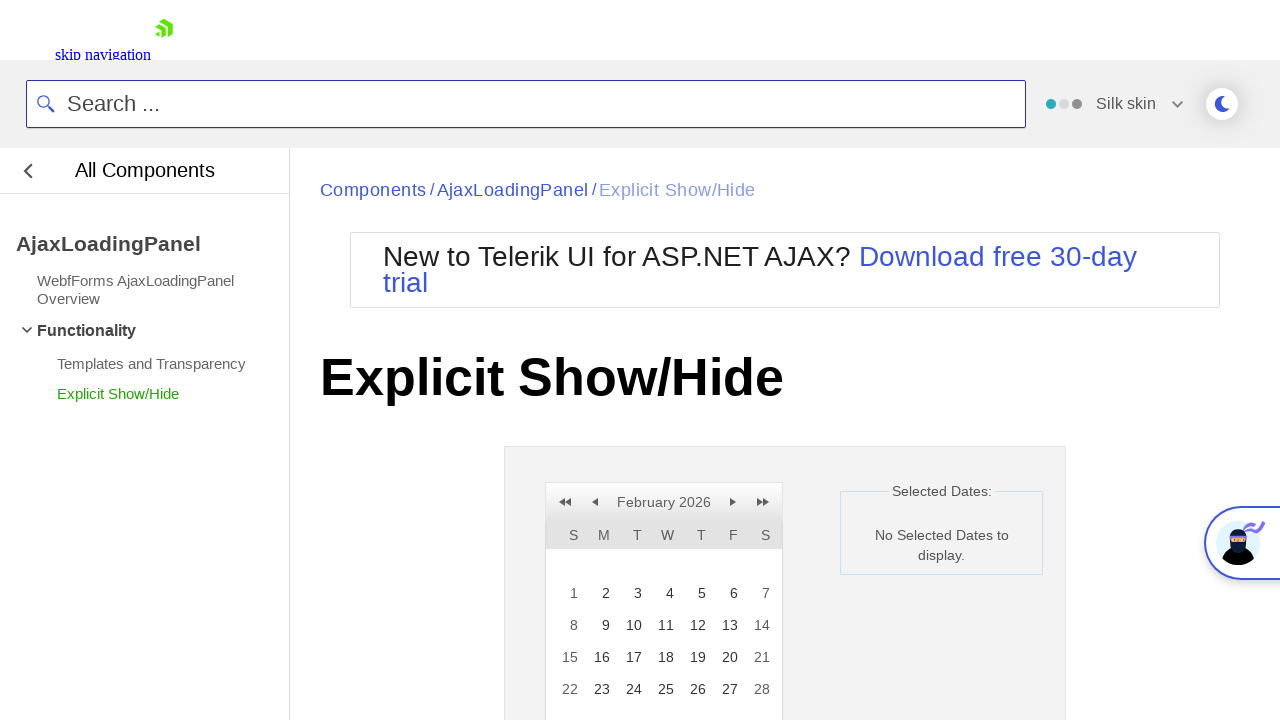

Clicked on calendar date '6' at (728, 593) on a:text('6')
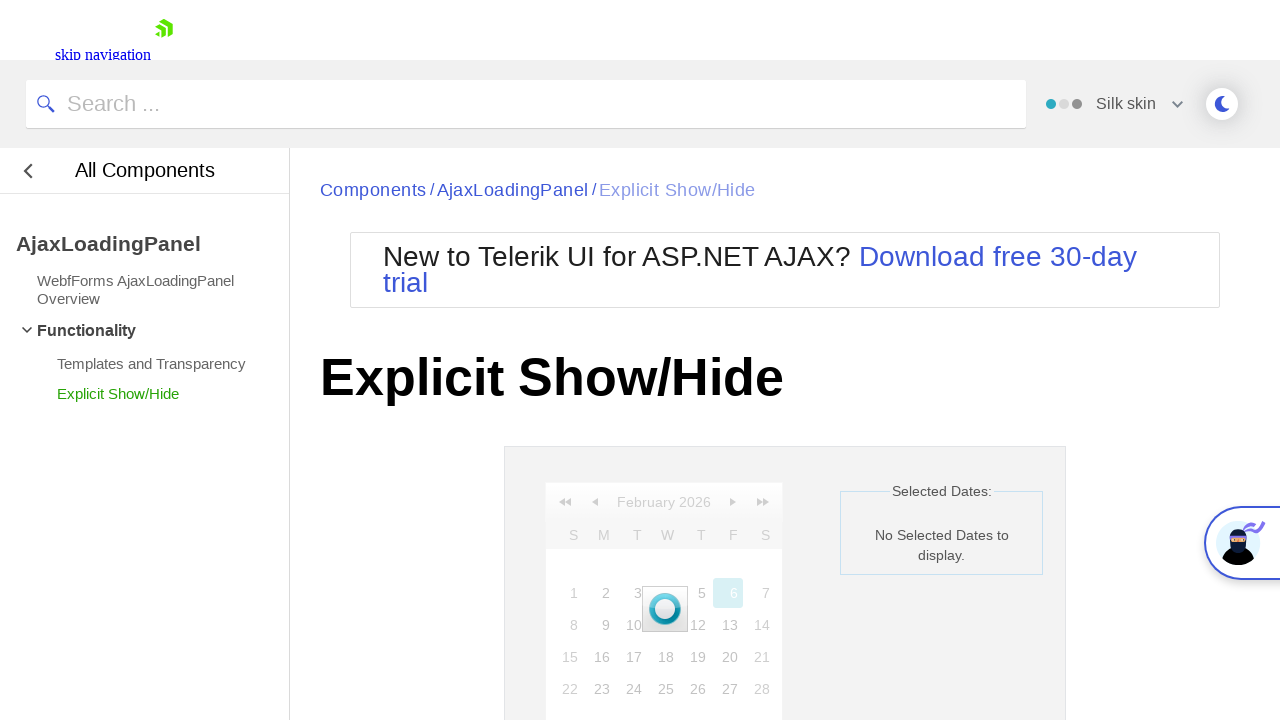

AJAX loading panel disappeared after date selection
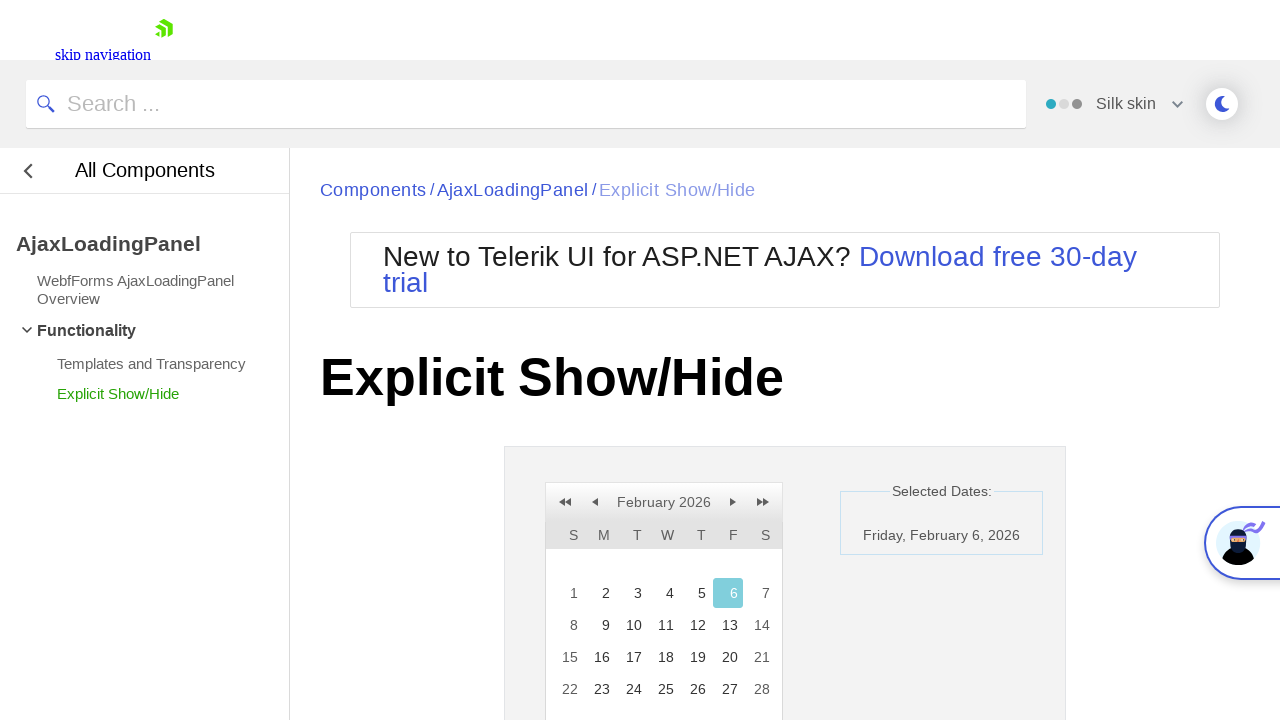

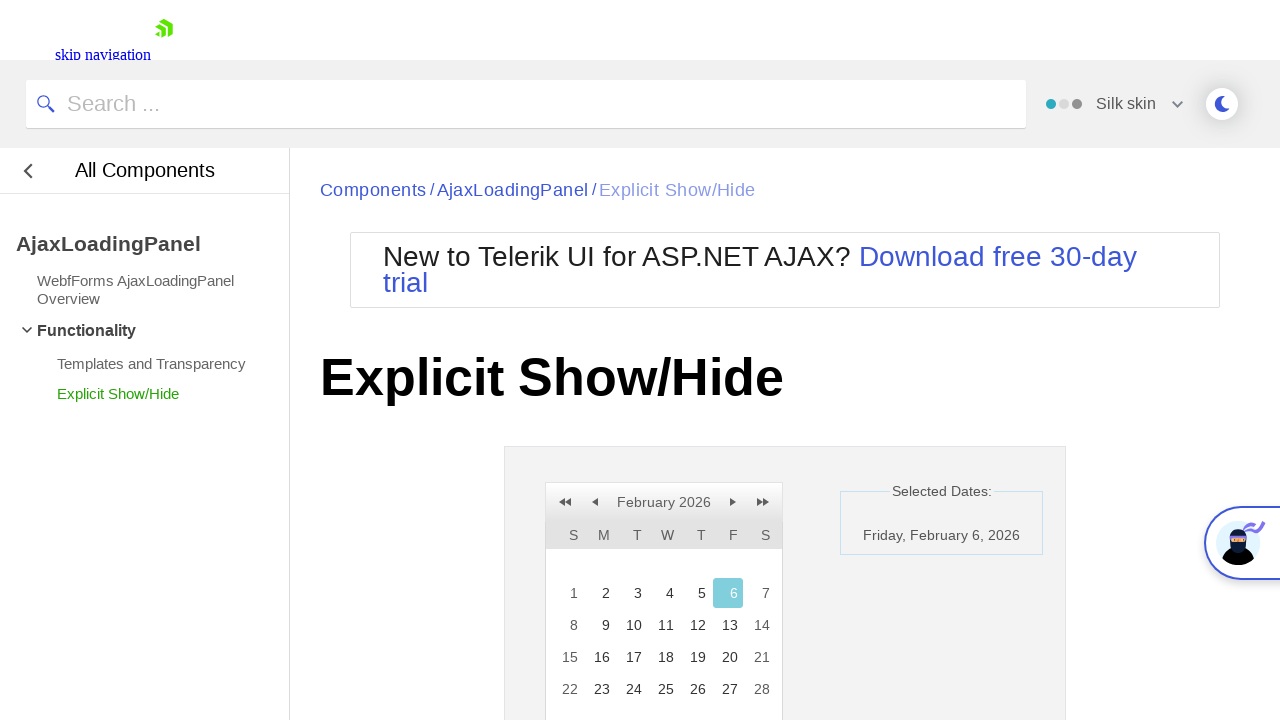